Tests multi-select dropdown functionality by selecting multiple options and then deselecting one option

Starting URL: https://www.letskodeit.com/practice

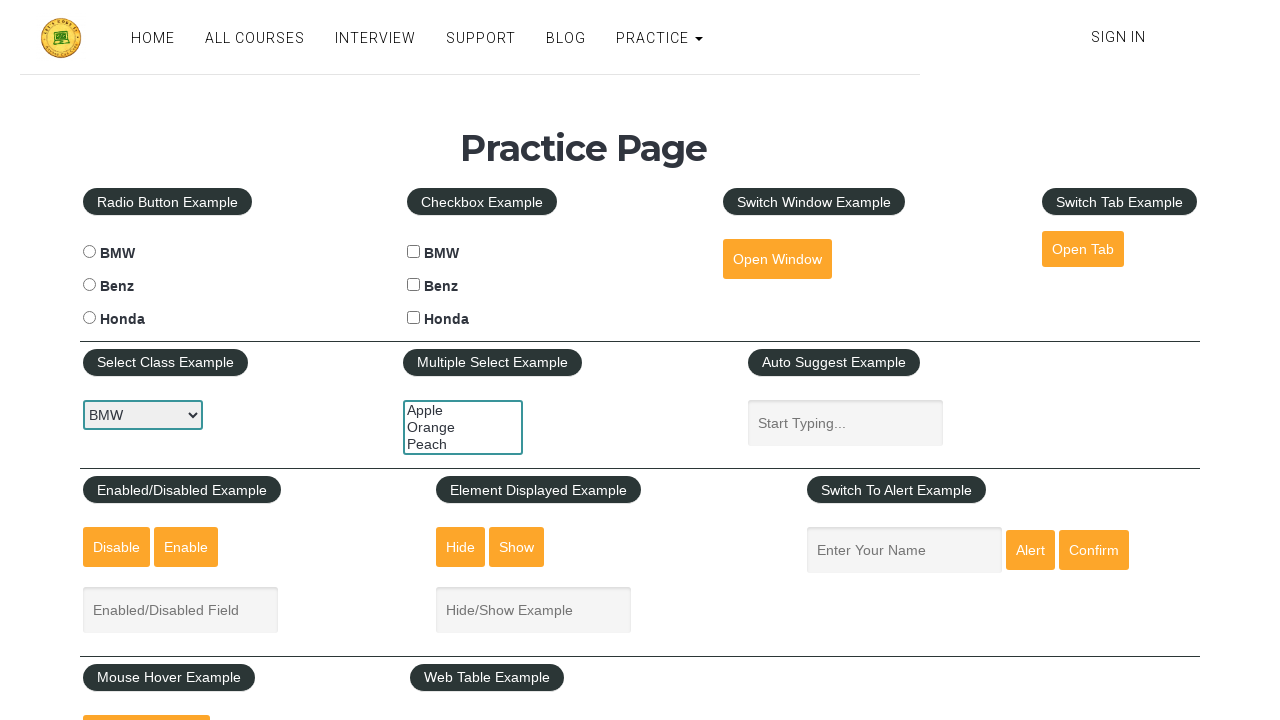

Located the multi-select dropdown element
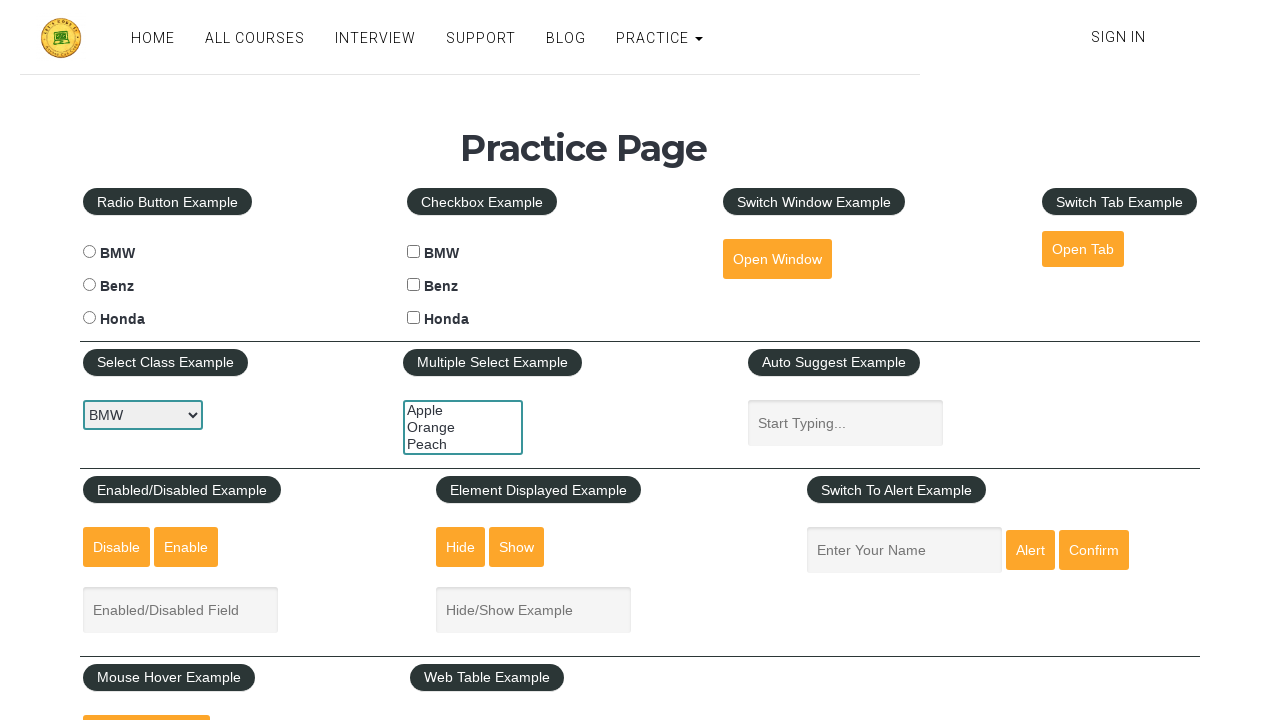

Selected first option (Apple) by index on #multiple-select-example
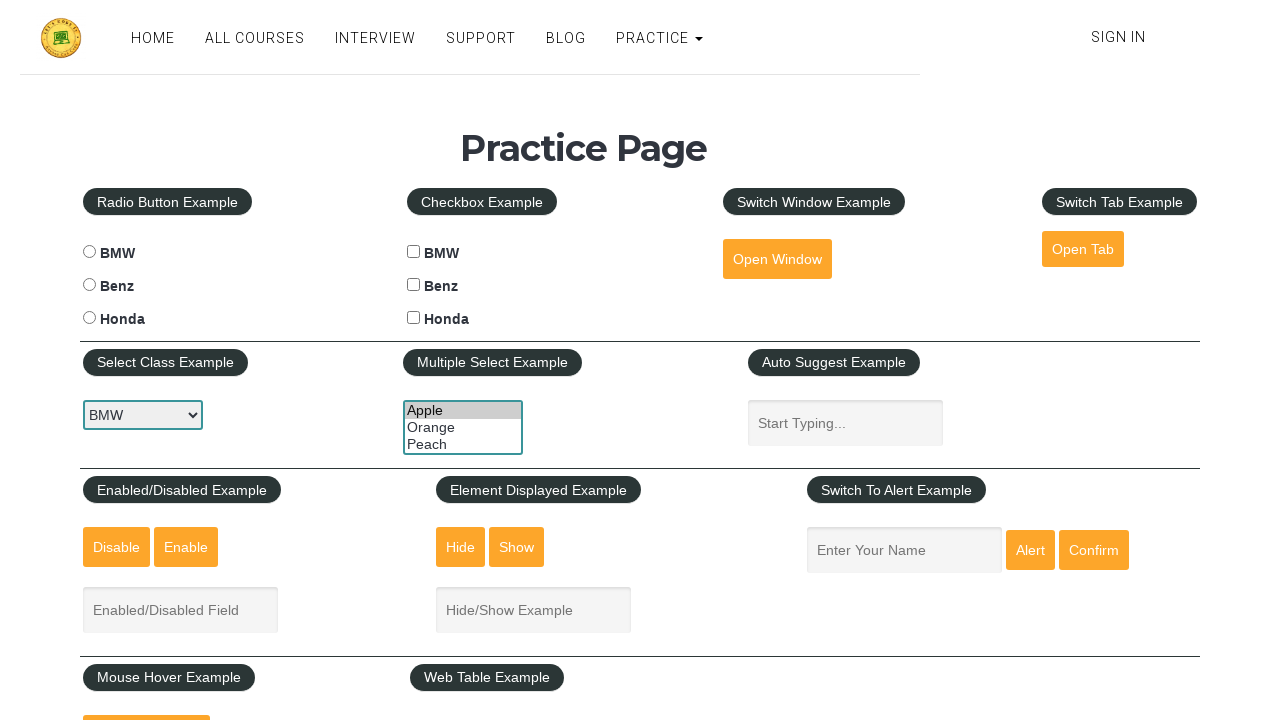

Selected Orange by value on #multiple-select-example
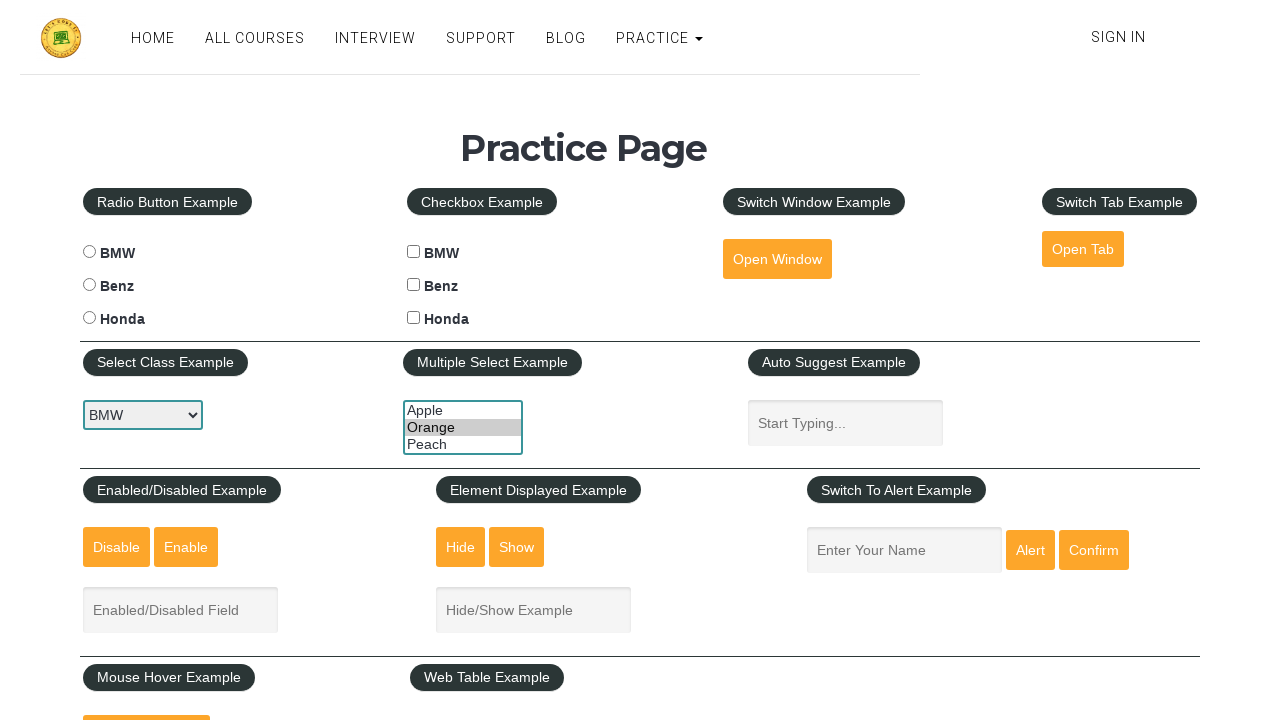

Selected Peach by visible text on #multiple-select-example
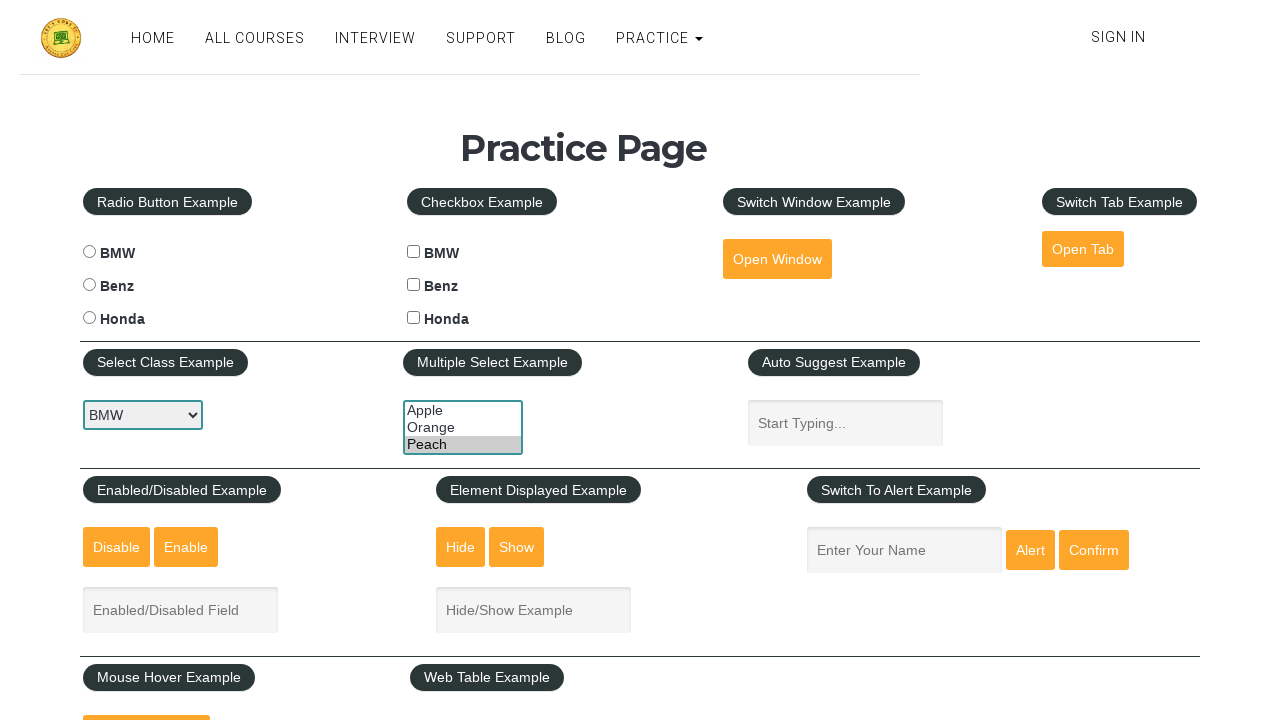

Deselected Orange by reselecting only Apple and Peach options on #multiple-select-example
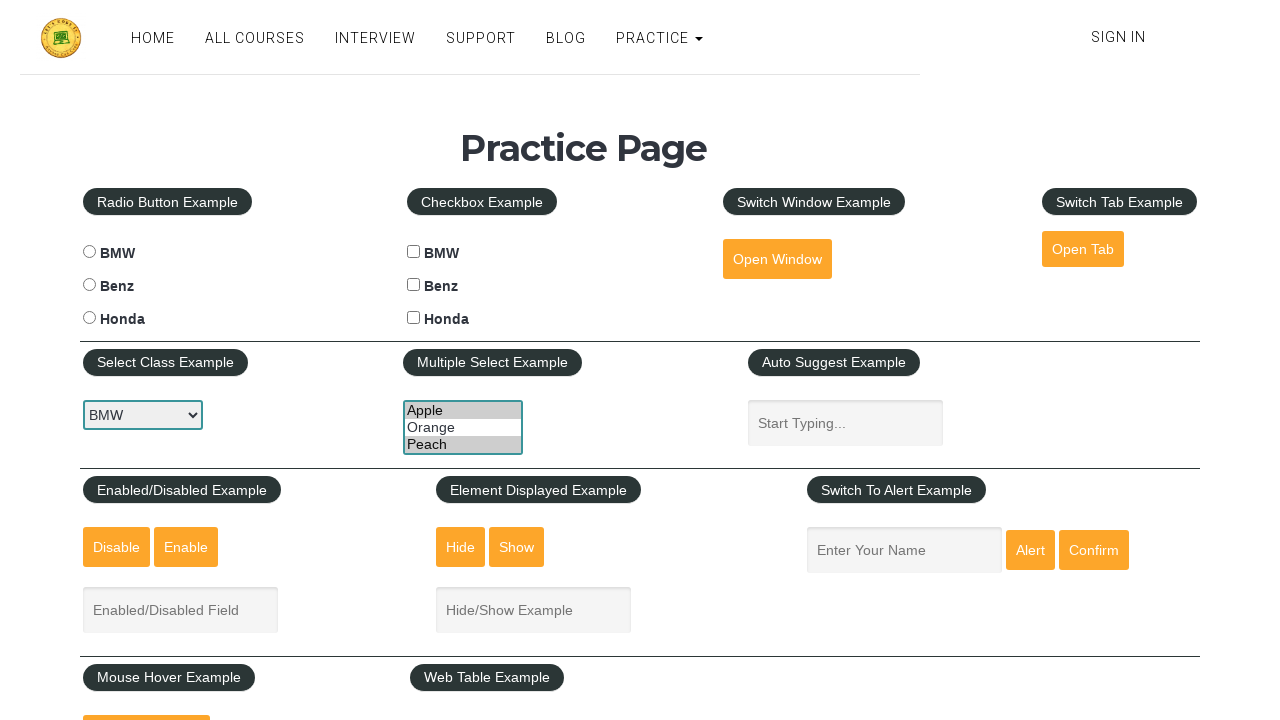

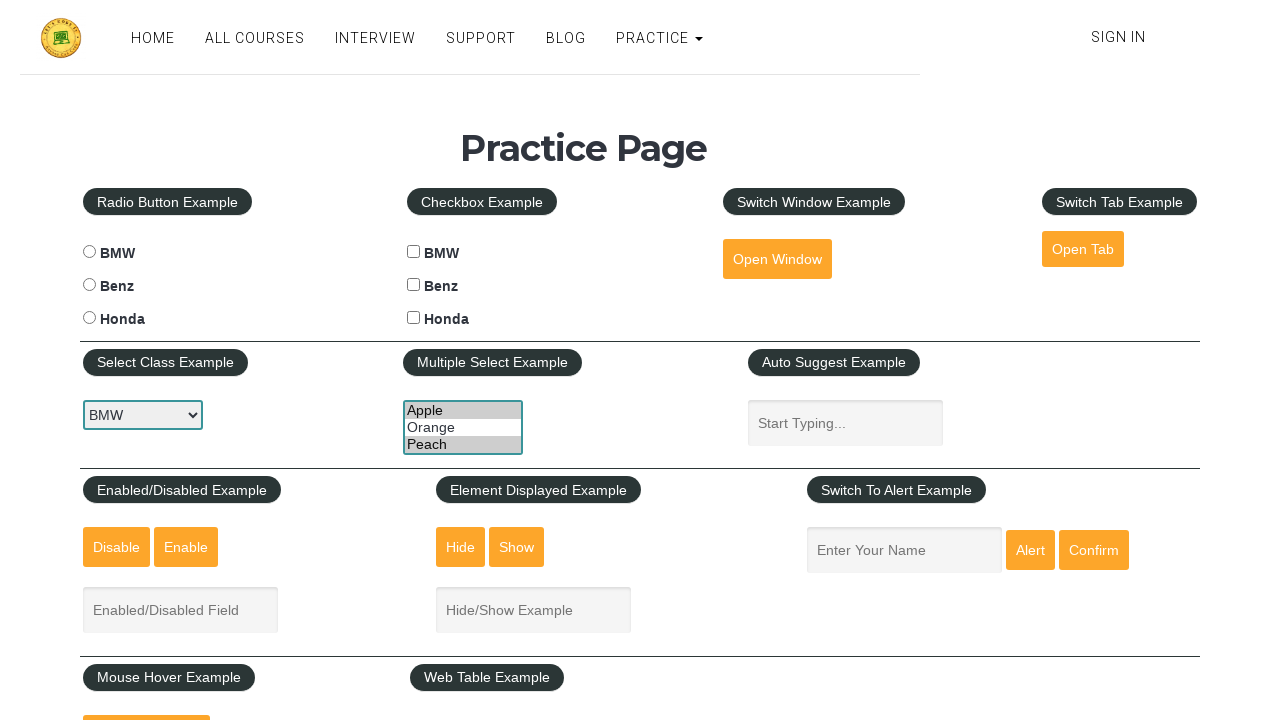